Tests dropdown handling functionality including selecting options from single and multiple select dropdowns, verifying selections, and deselecting options. Also tests a Bootstrap dropdown on a secondary page.

Starting URL: https://letcode.in/dropdowns

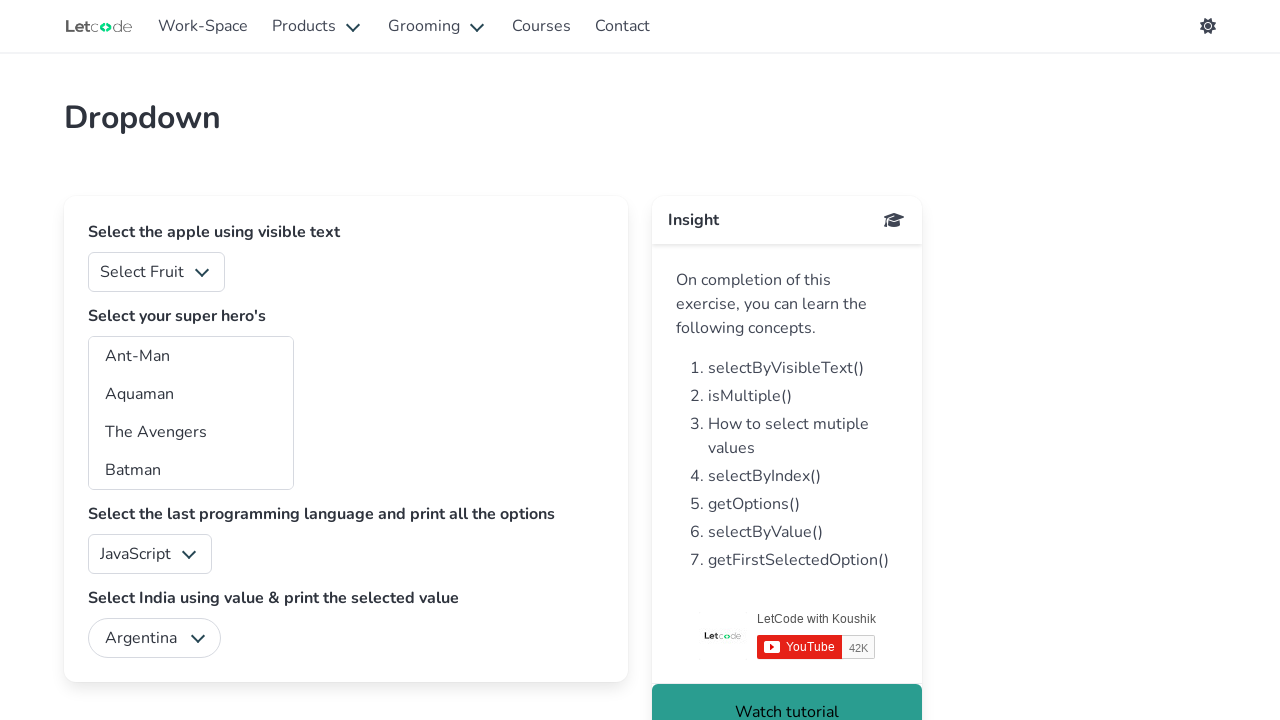

Selected 'Apple' from fruits multi-select dropdown on #fruits
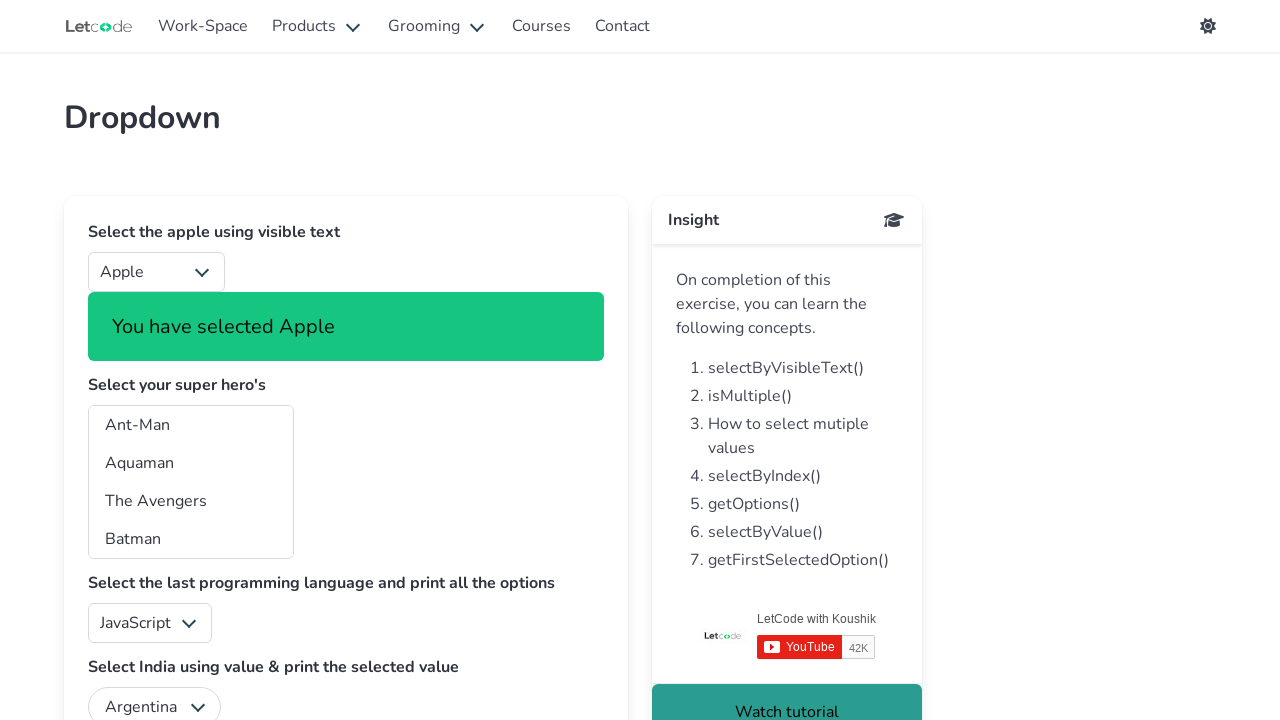

Selected 'Banana' from fruits multi-select dropdown on #fruits
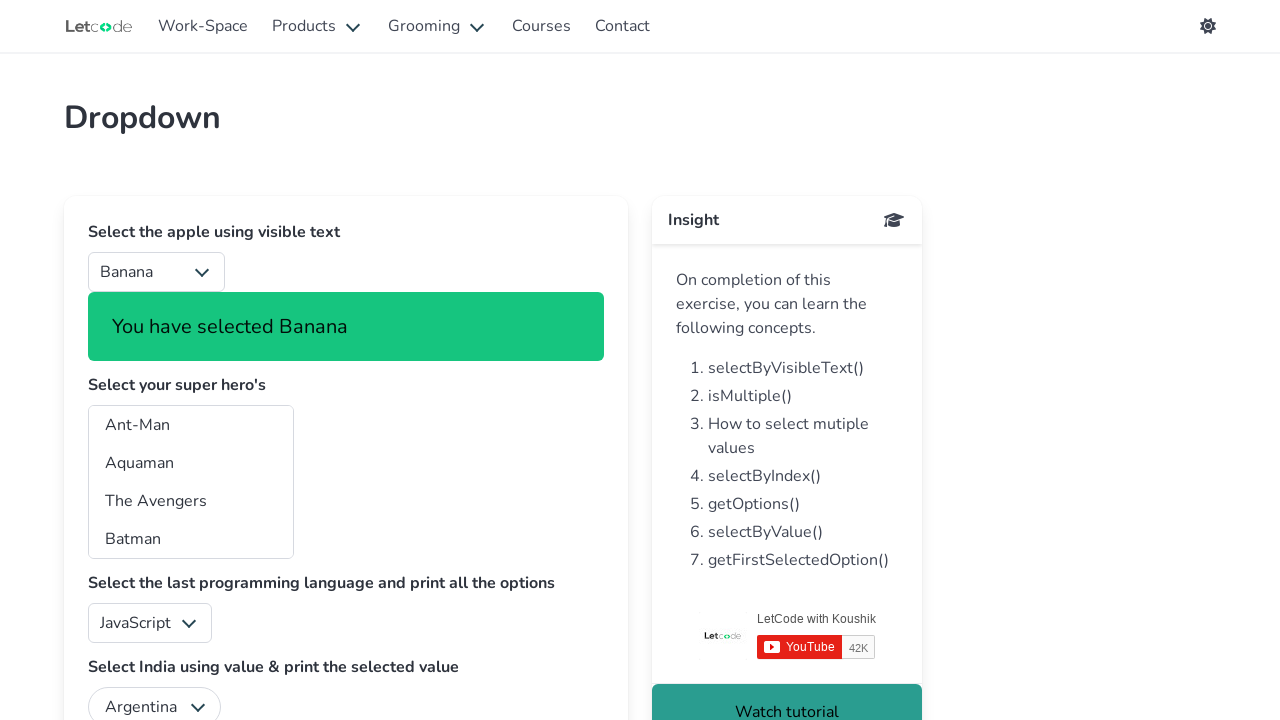

Selected 'India' from country single-select dropdown on #country
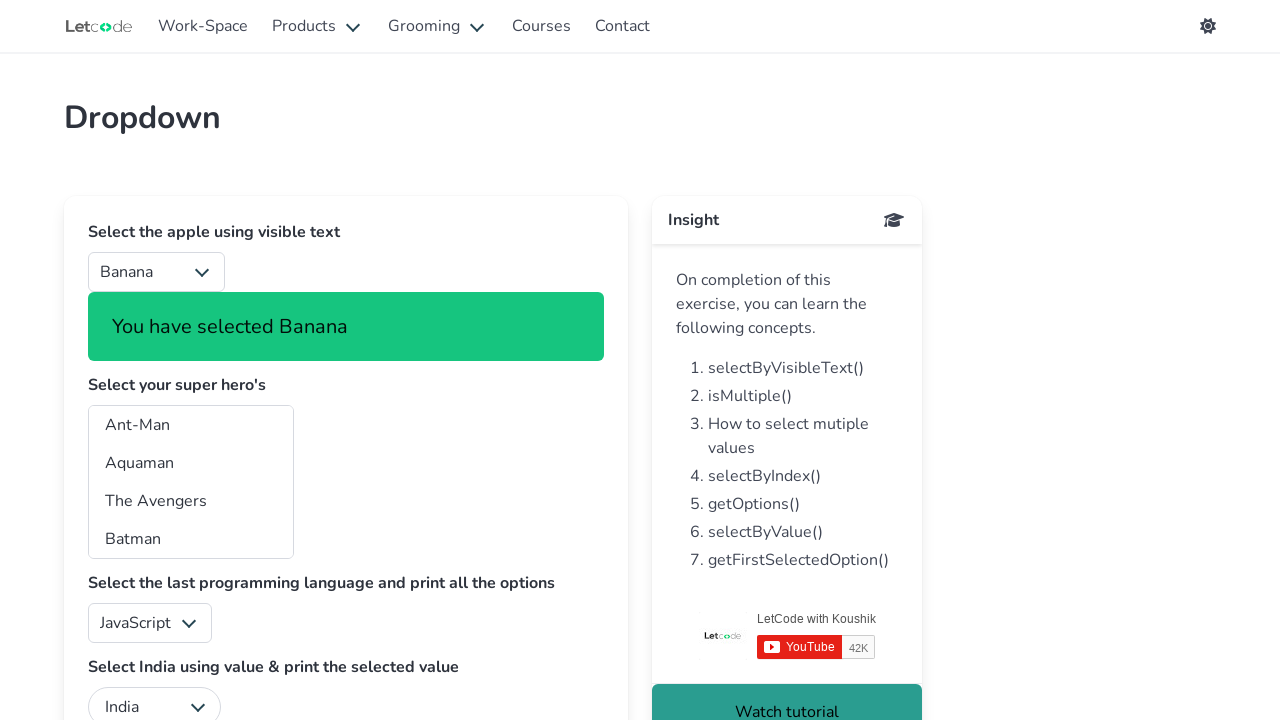

Selected superhero option at index 1 on #superheros
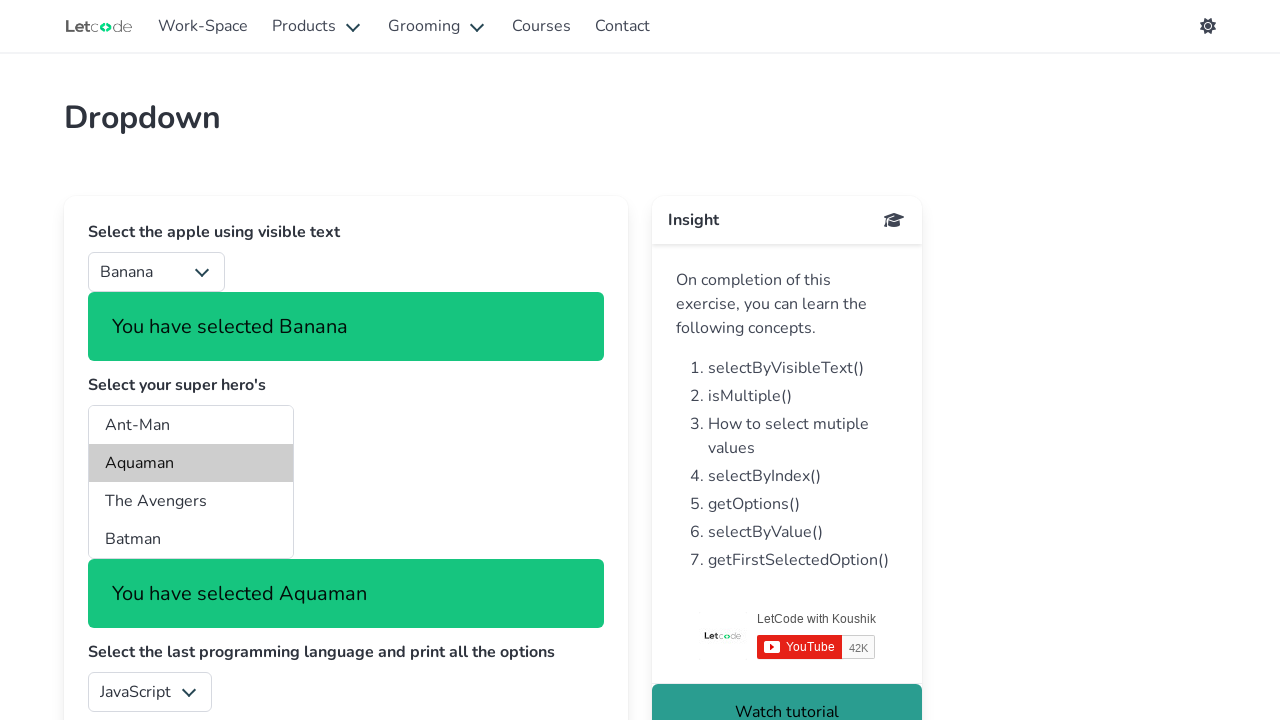

Selected superhero option with value 'bt' on #superheros
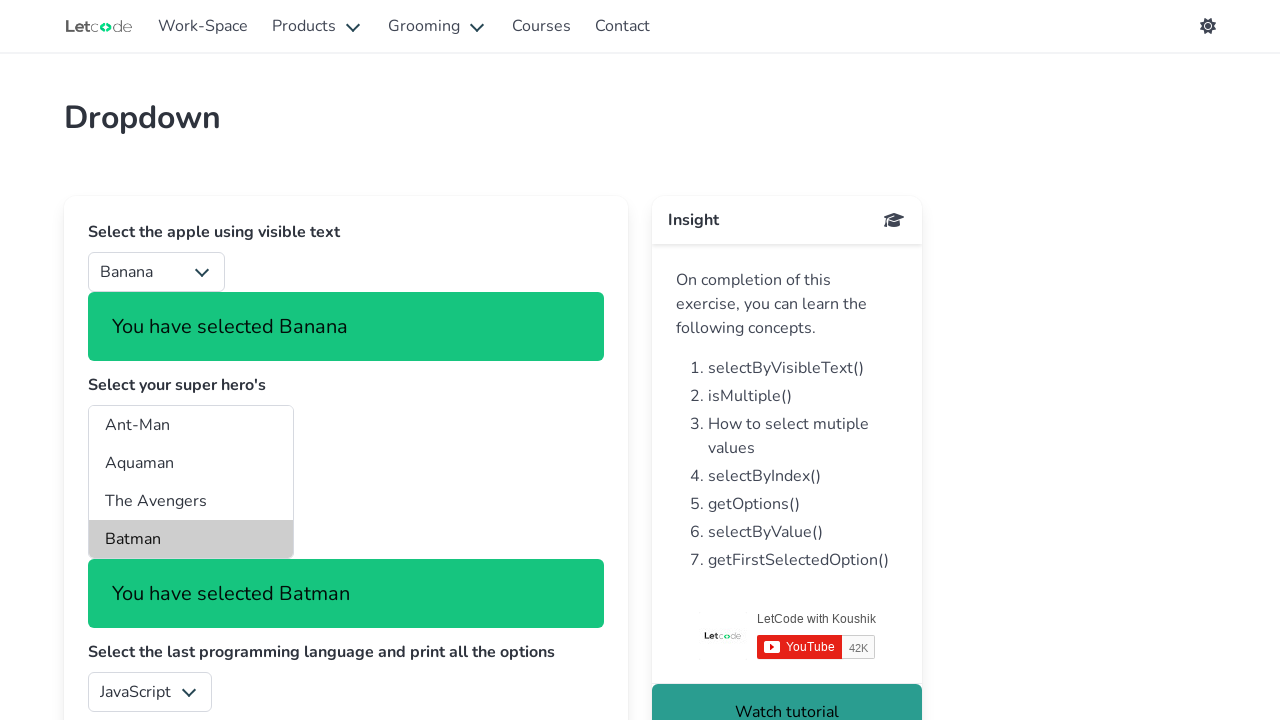

Reselected only 'bt' to deselect other options from superheros dropdown on #superheros
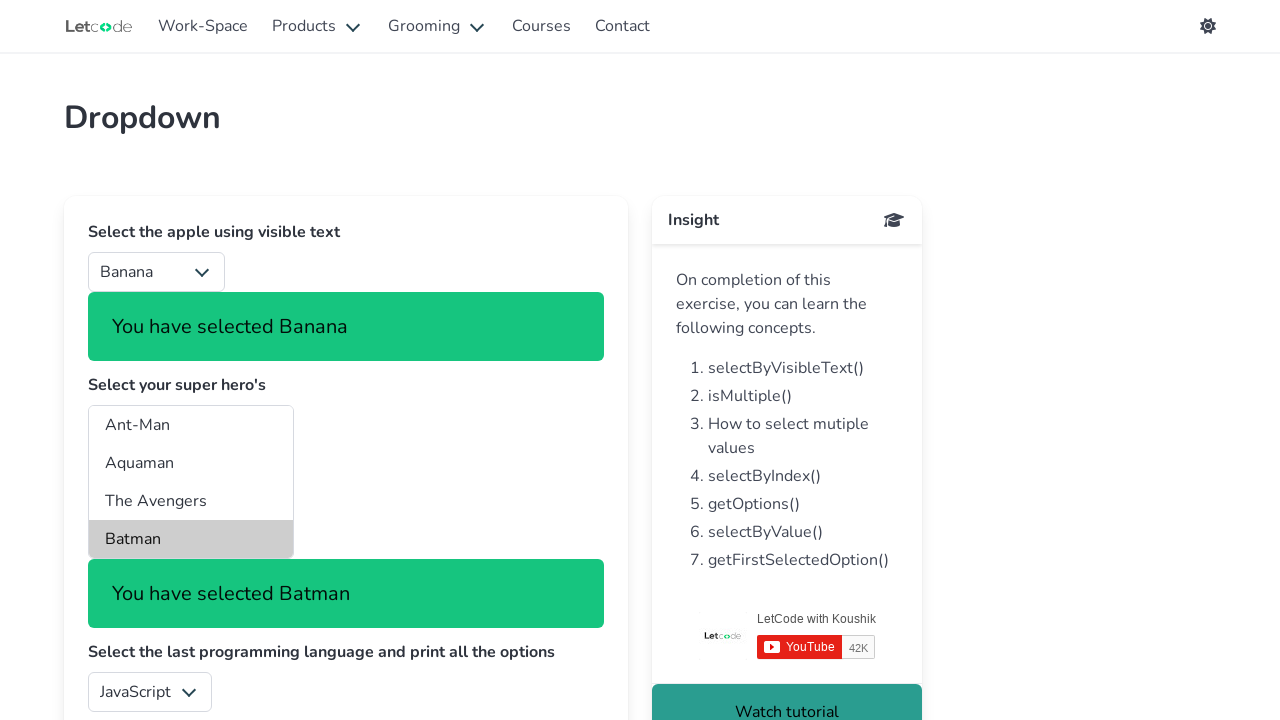

Navigated to Semantic UI dropdown page
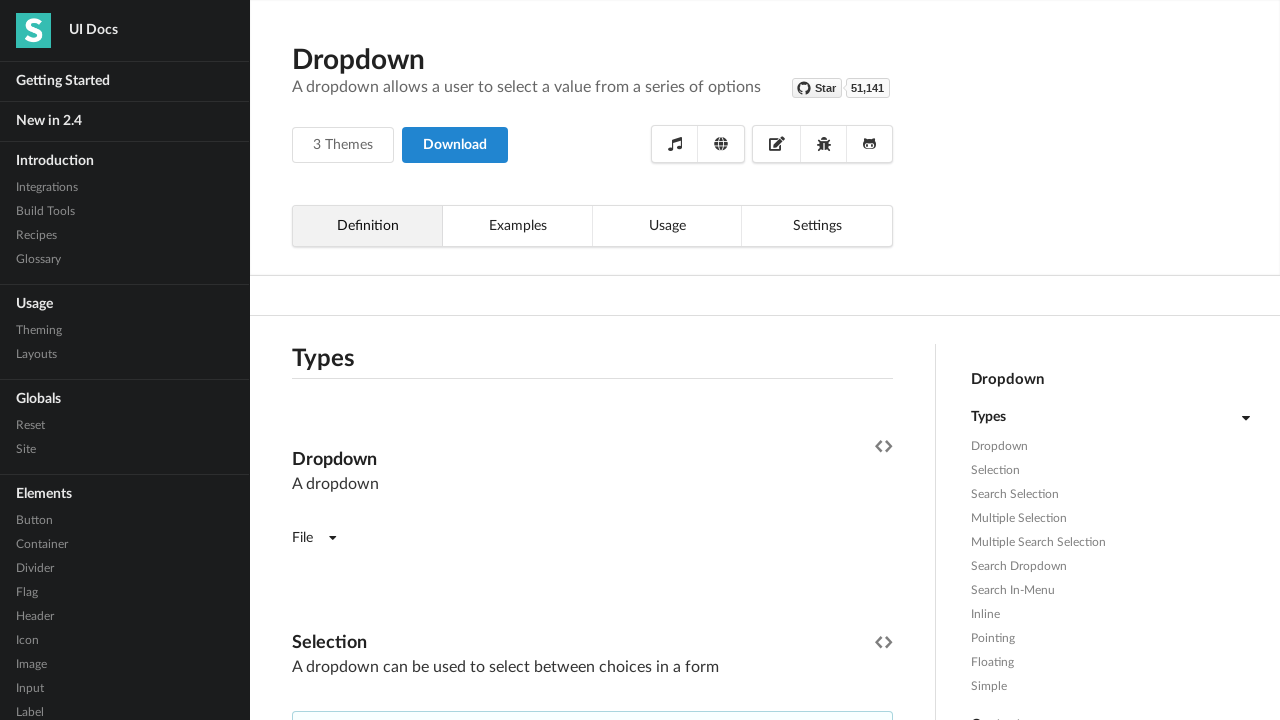

Clicked to open first Semantic UI selection dropdown at (390, 361) on (//div[contains(@class,'ui selection')])[1]
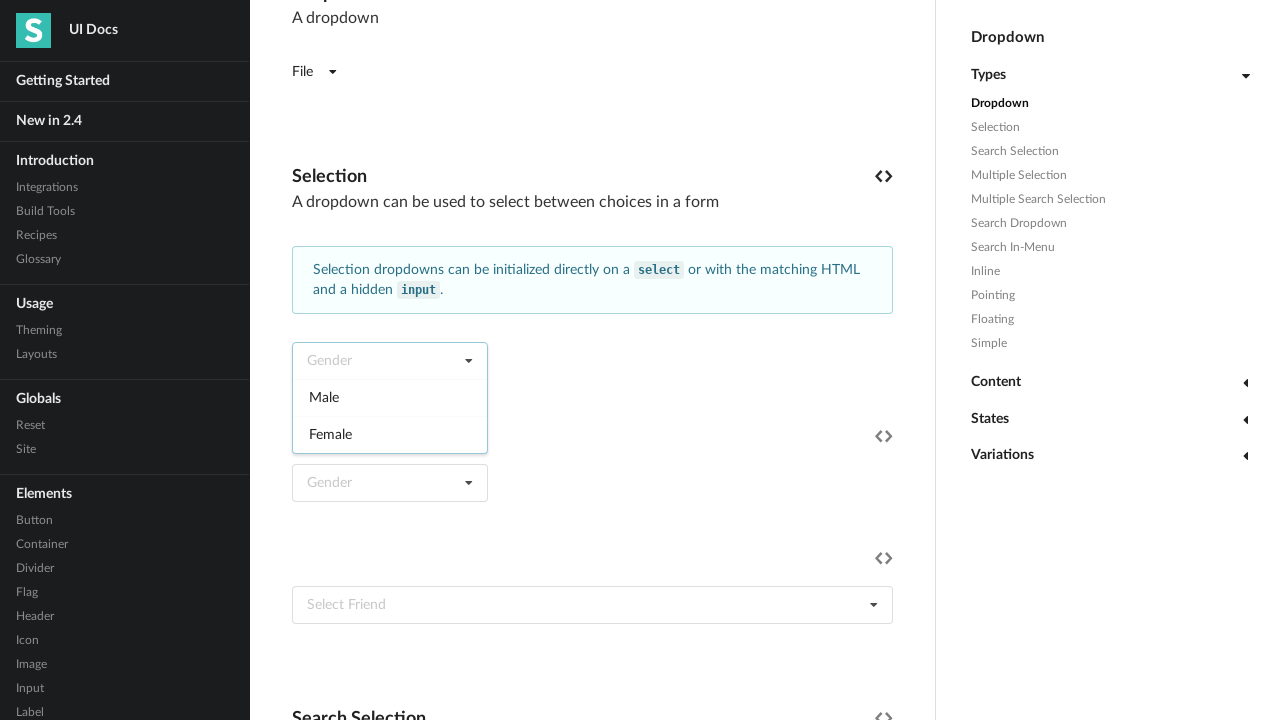

Selected 'Male' option from Semantic UI dropdown at (390, 397) on (//div[text()='Male'])[1]
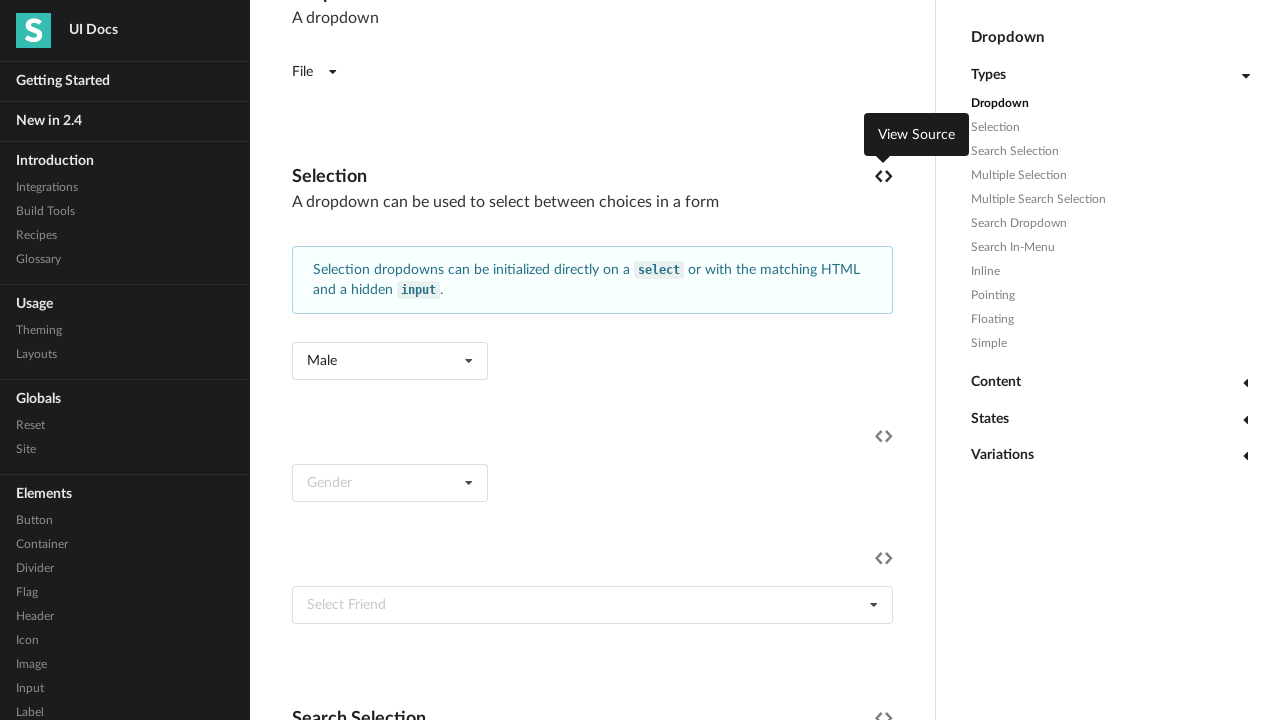

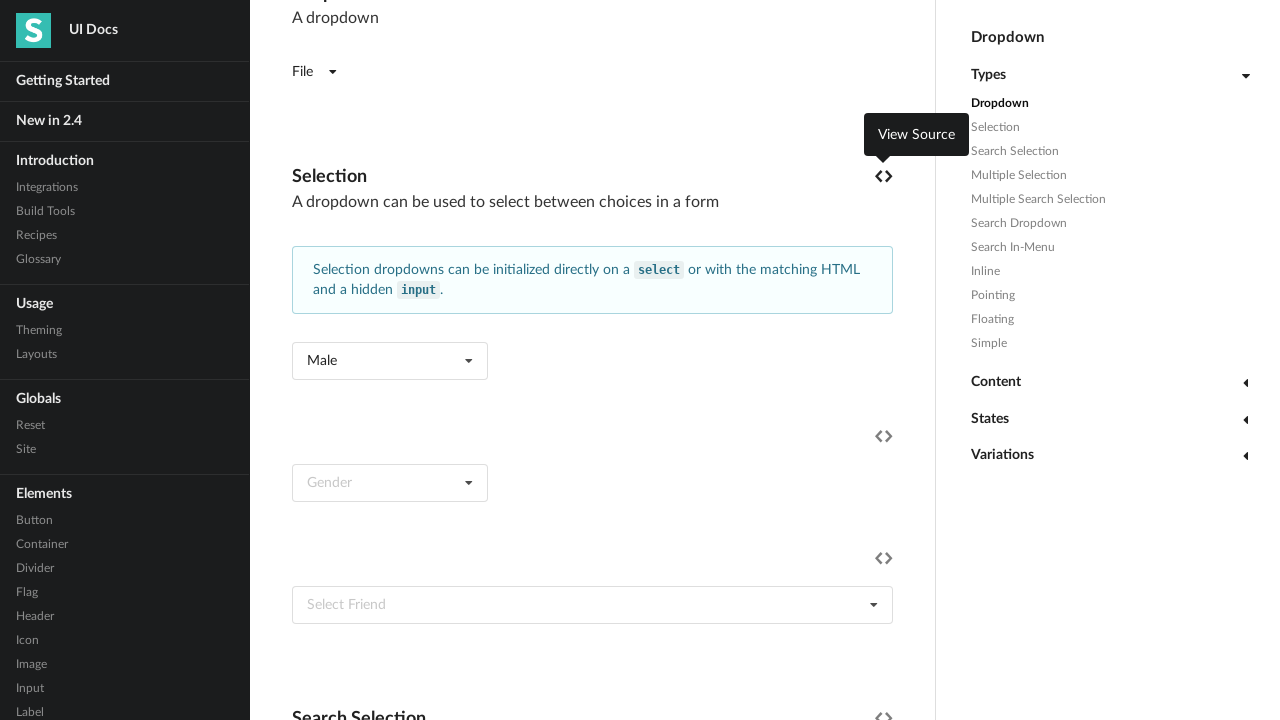